Tests Salesforce login error handling by attempting login with invalid credentials, then testing the password reset flow with an invalid username

Starting URL: https://login.salesforce.com/

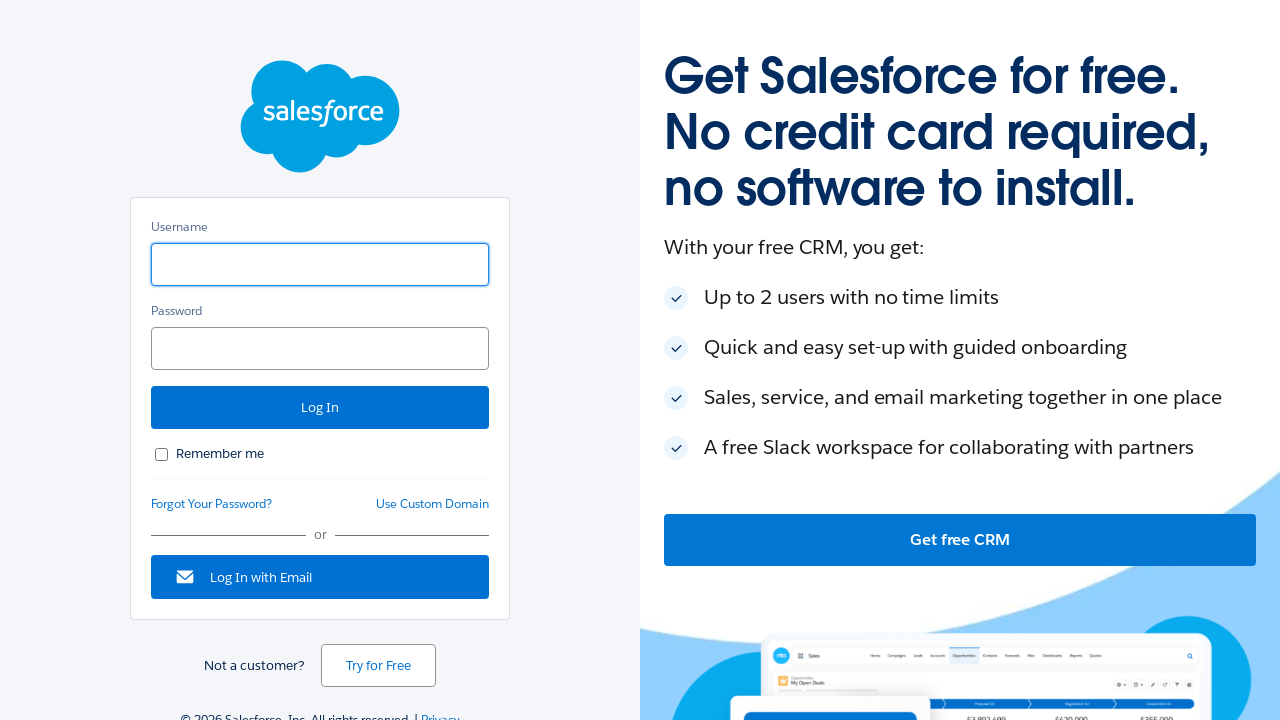

Filled username field with 'Rotem' on #username
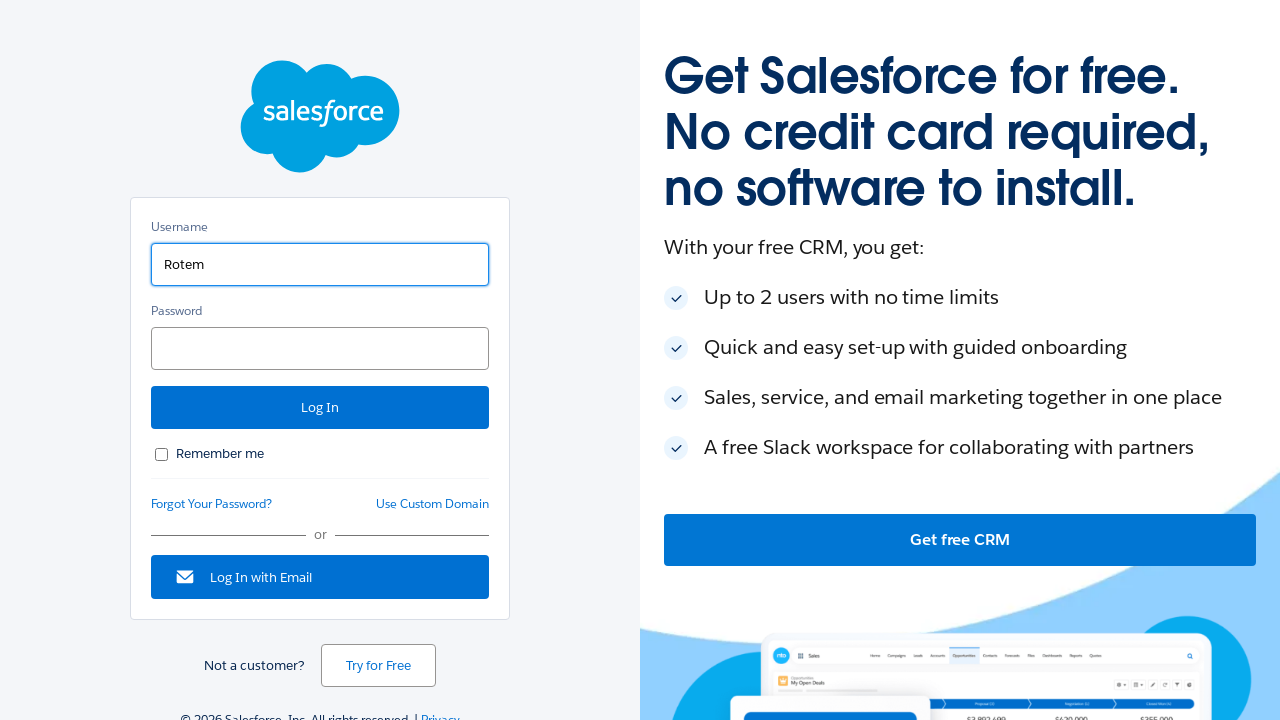

Filled password field with '12345' on #password
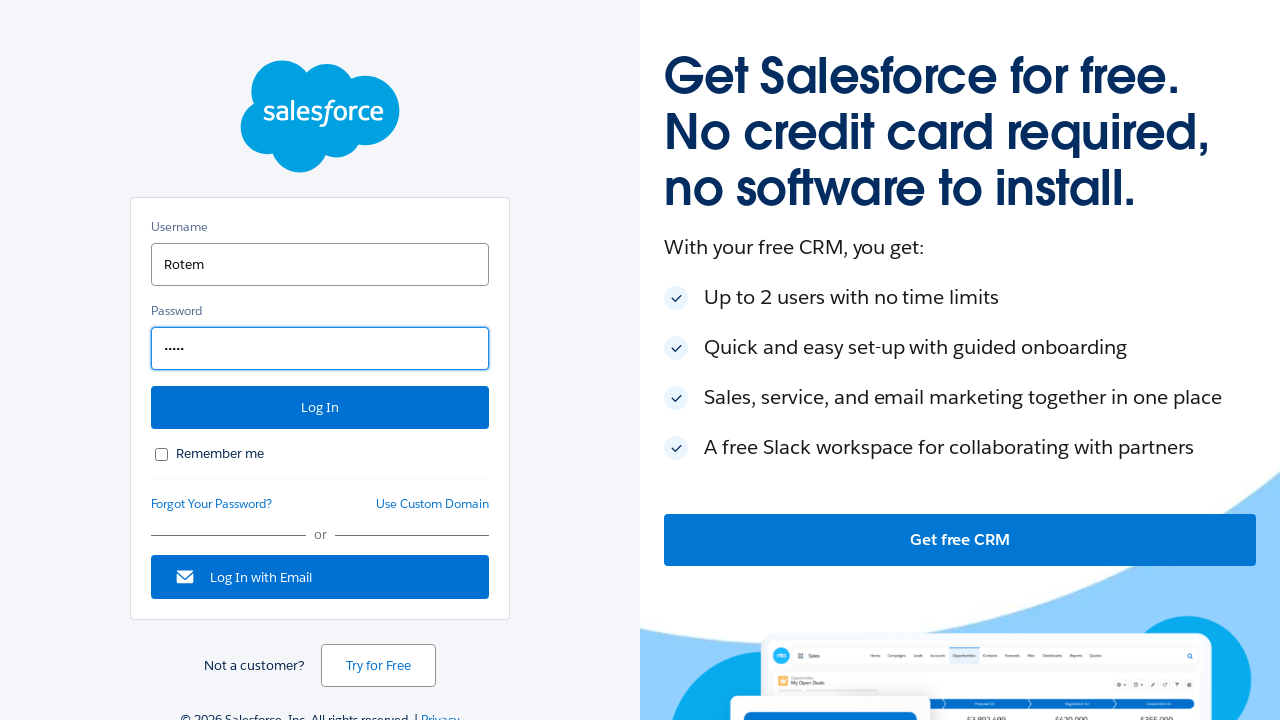

Checked the 'Remember me' checkbox at (162, 454) on #rememberUn
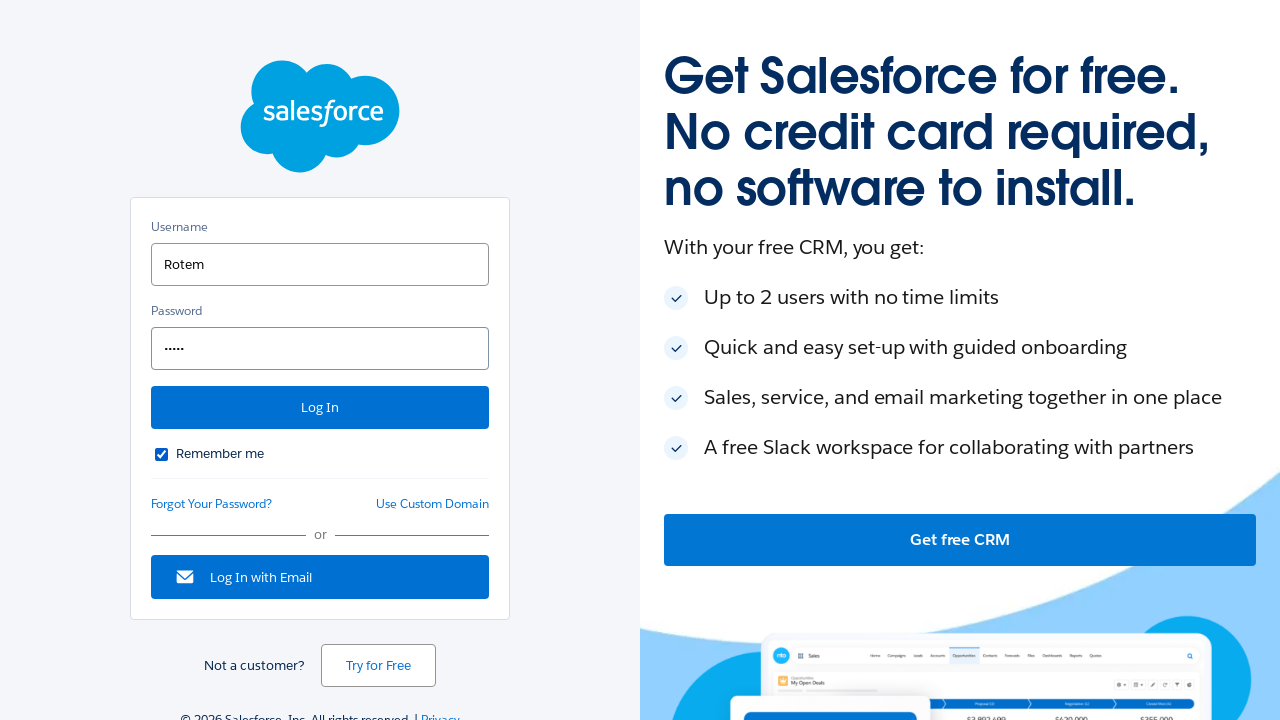

Clicked login button with invalid credentials at (320, 408) on #Login
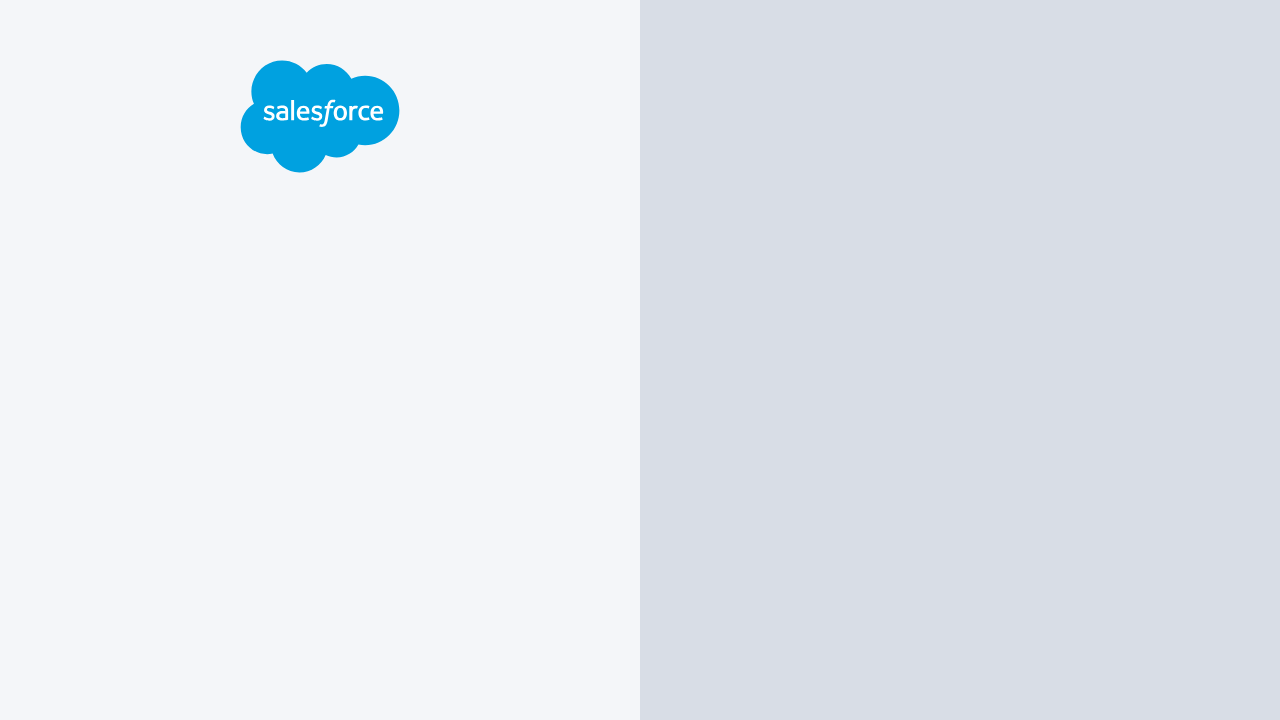

Login error message appeared
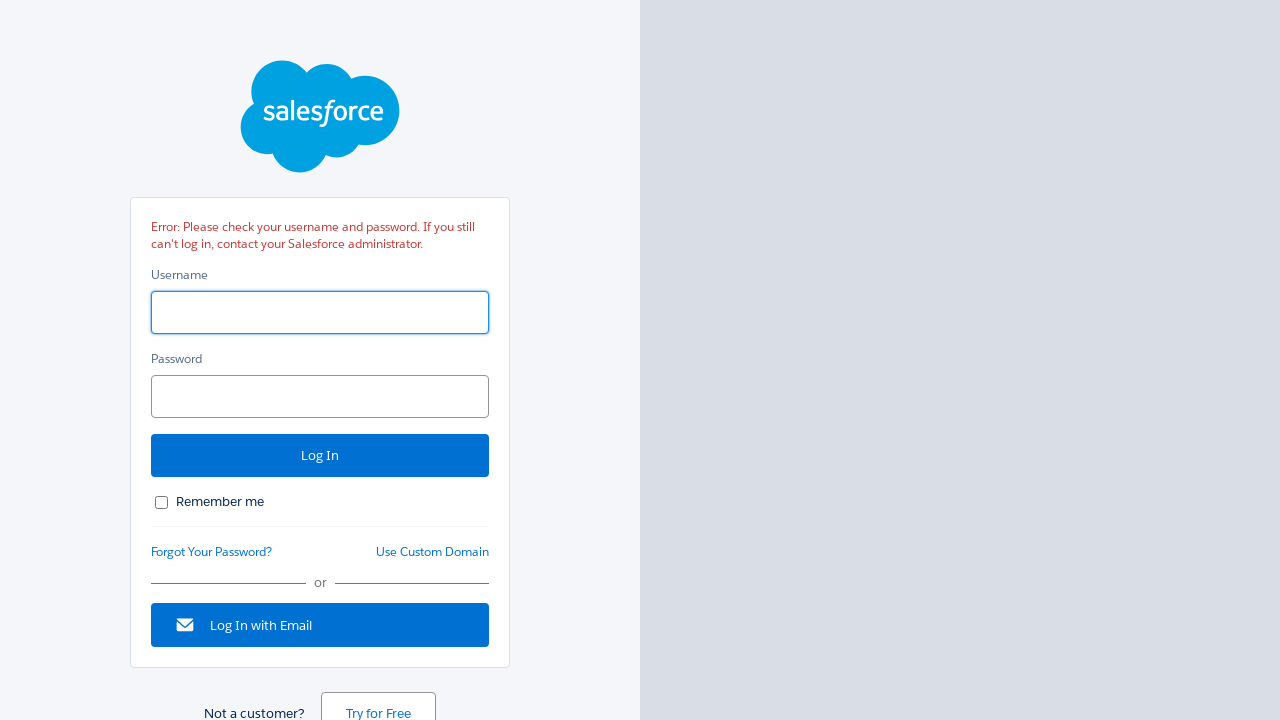

Clicked 'Forgot your password' link at (212, 552) on #forgot_password_link
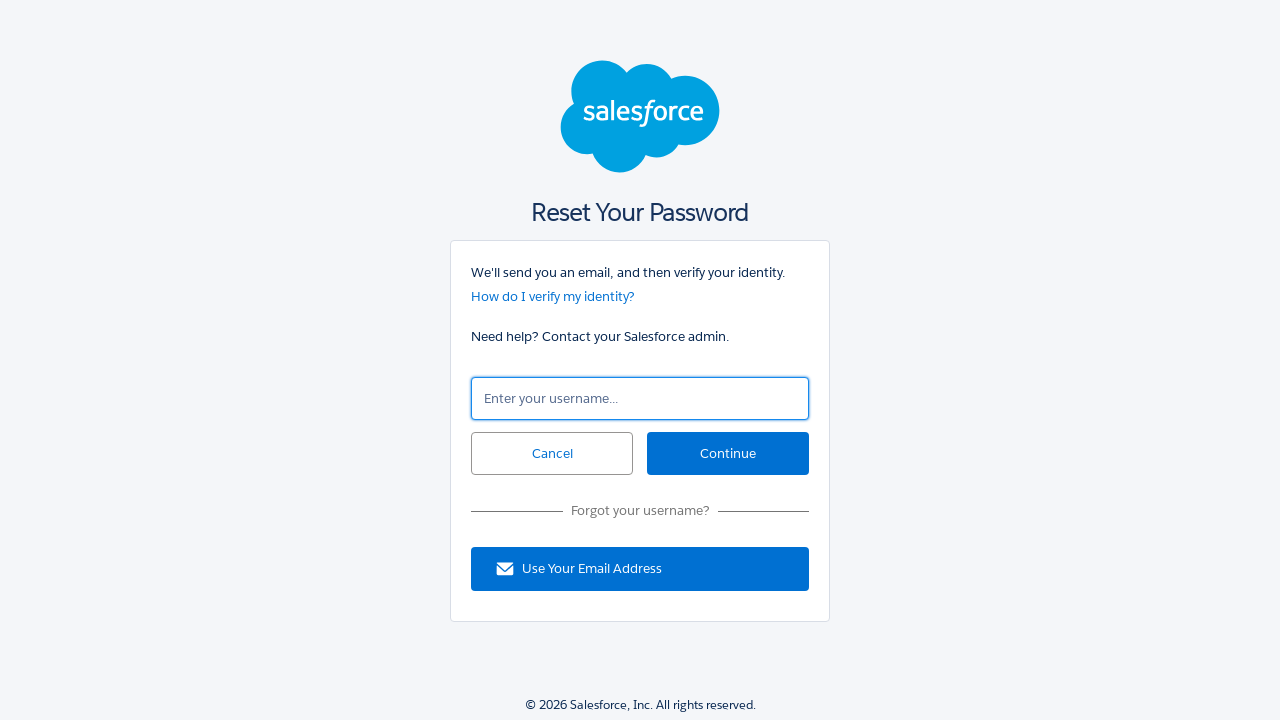

Filled username field in password reset form with 'Rotem' on #un
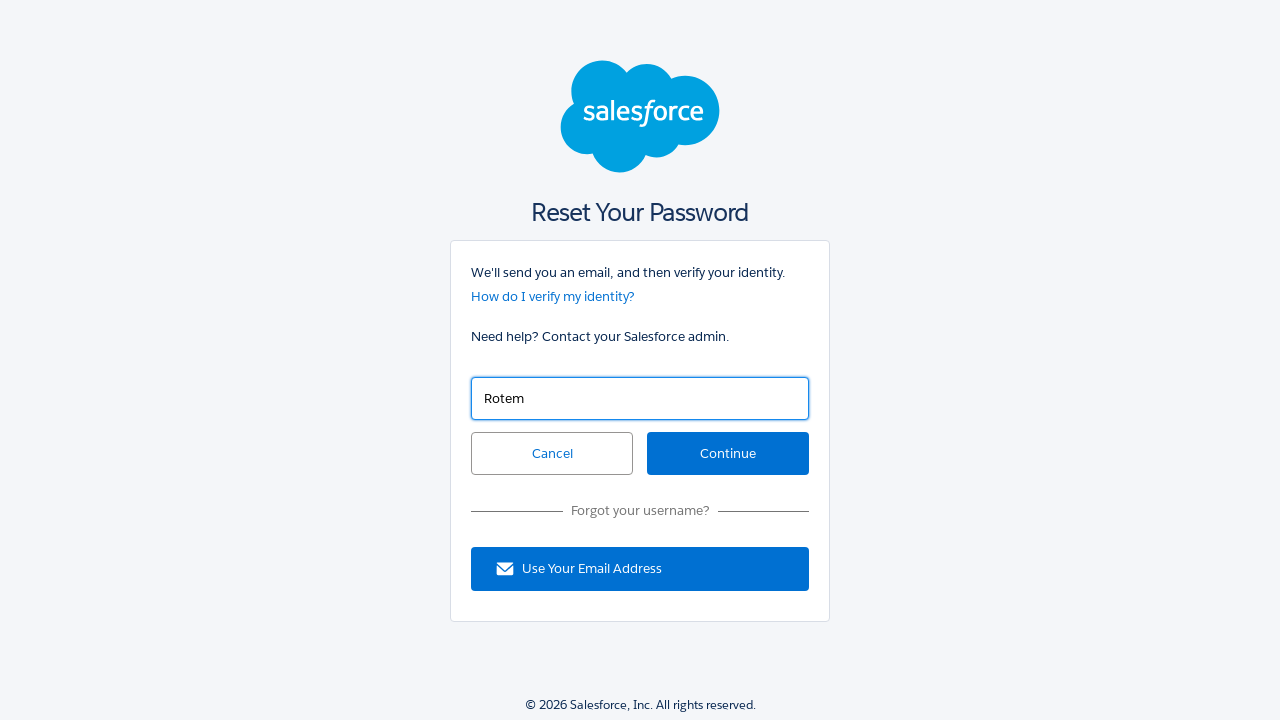

Clicked 'Continue' button in password reset flow at (728, 454) on #continue
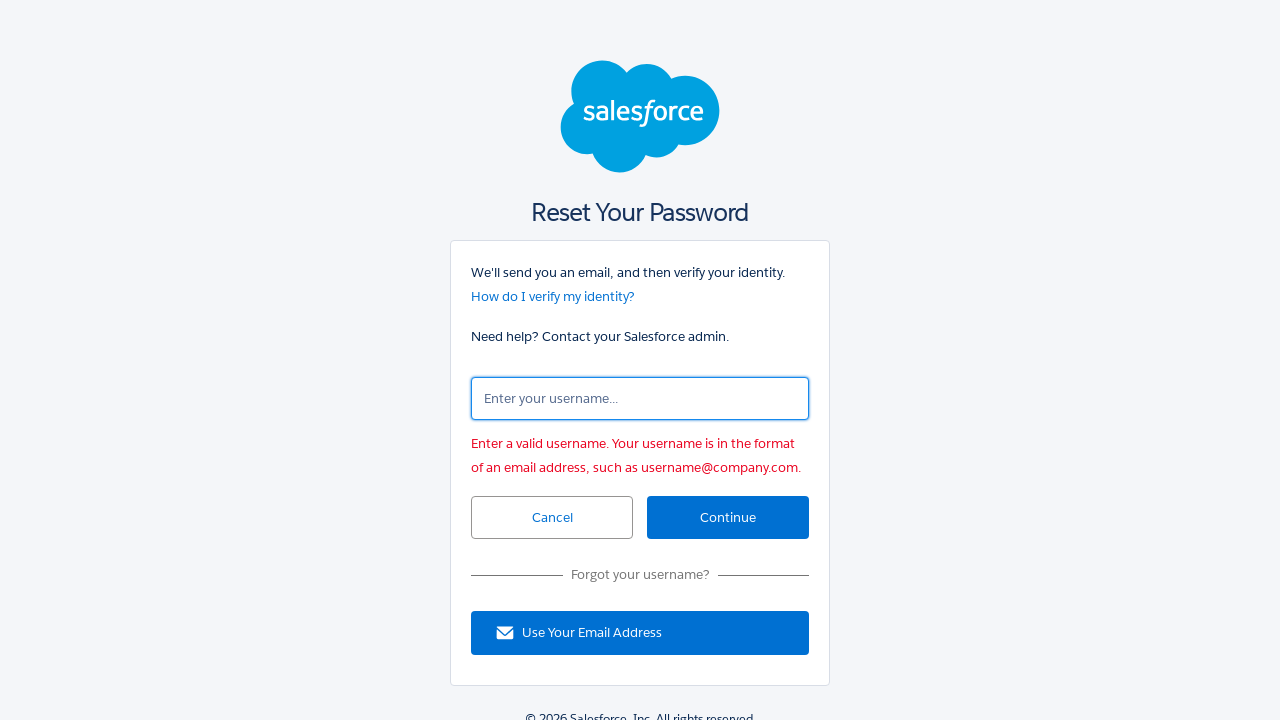

Password reset error message appeared for invalid username
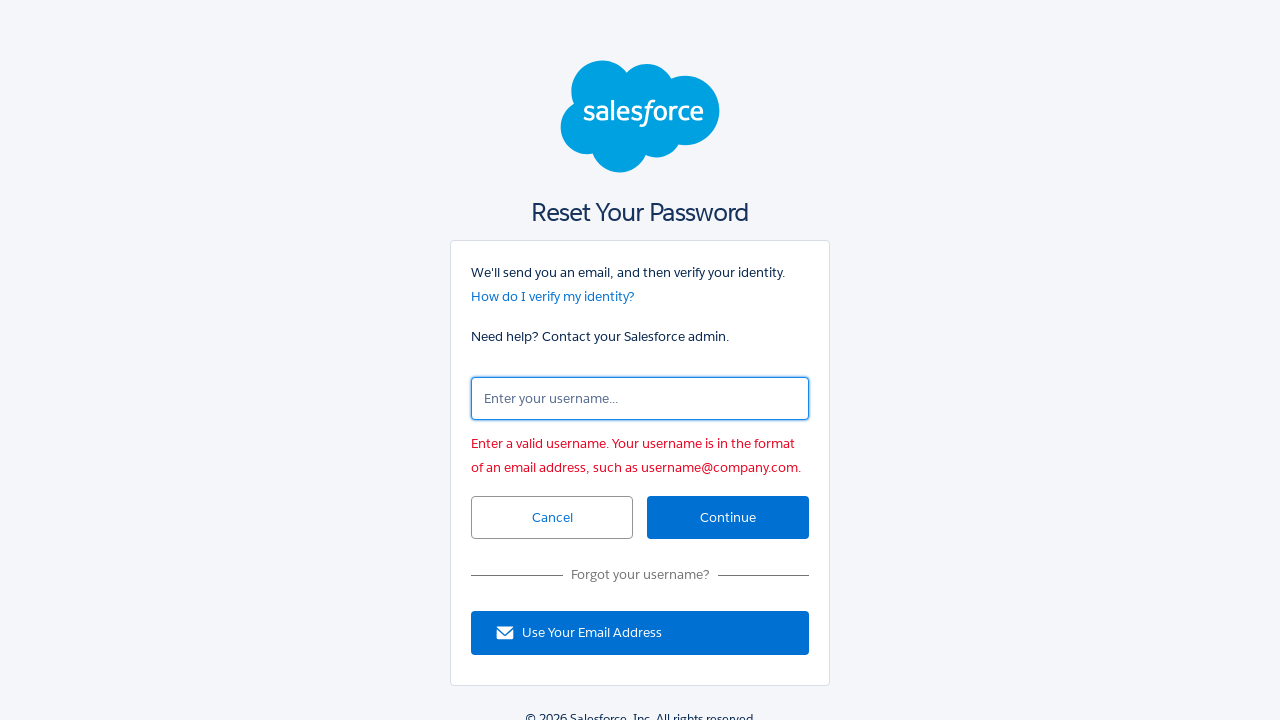

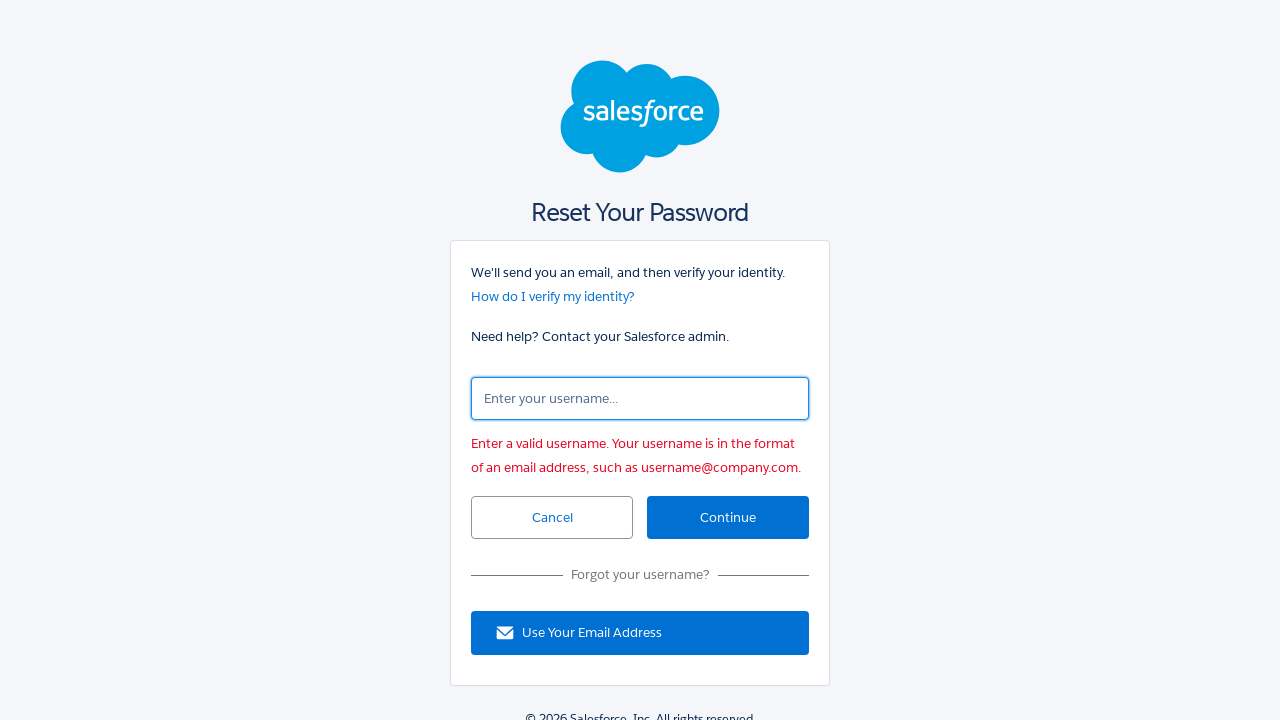